Tests that news items are displayed on the Gündem page by checking for news card or article elements.

Starting URL: https://egundem.com/gundem

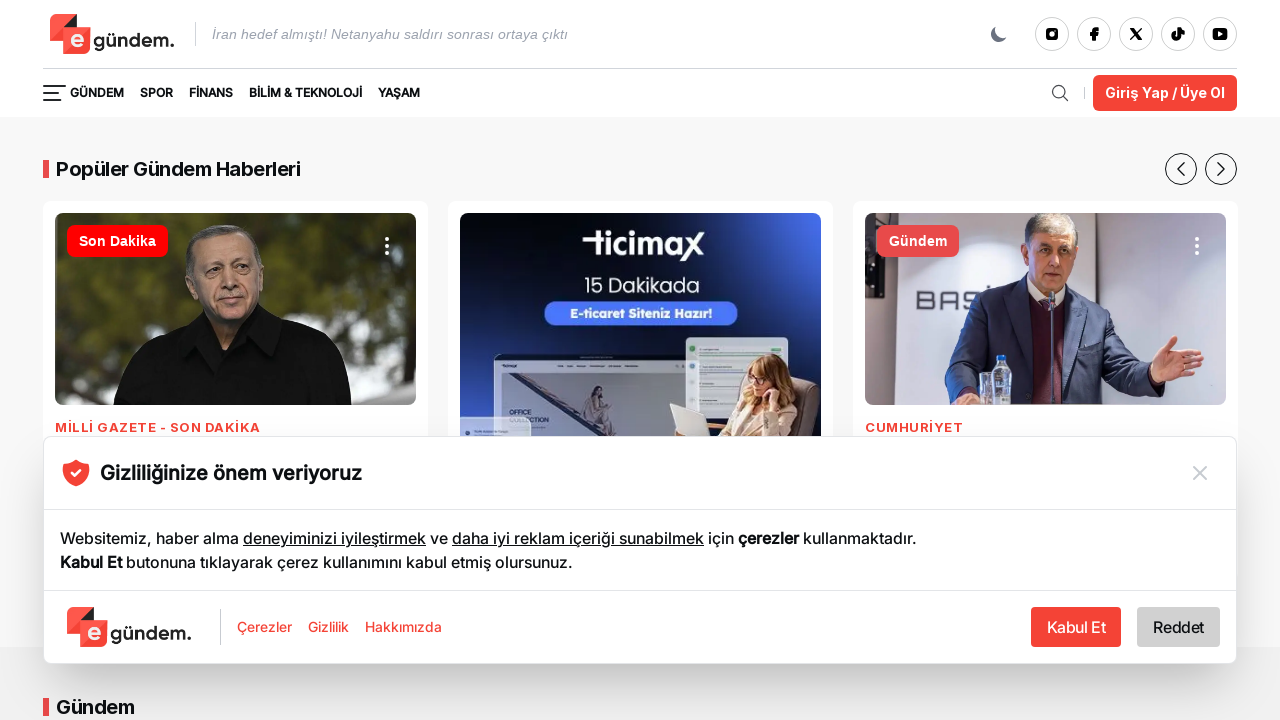

Waited for news items to load on Gündem page
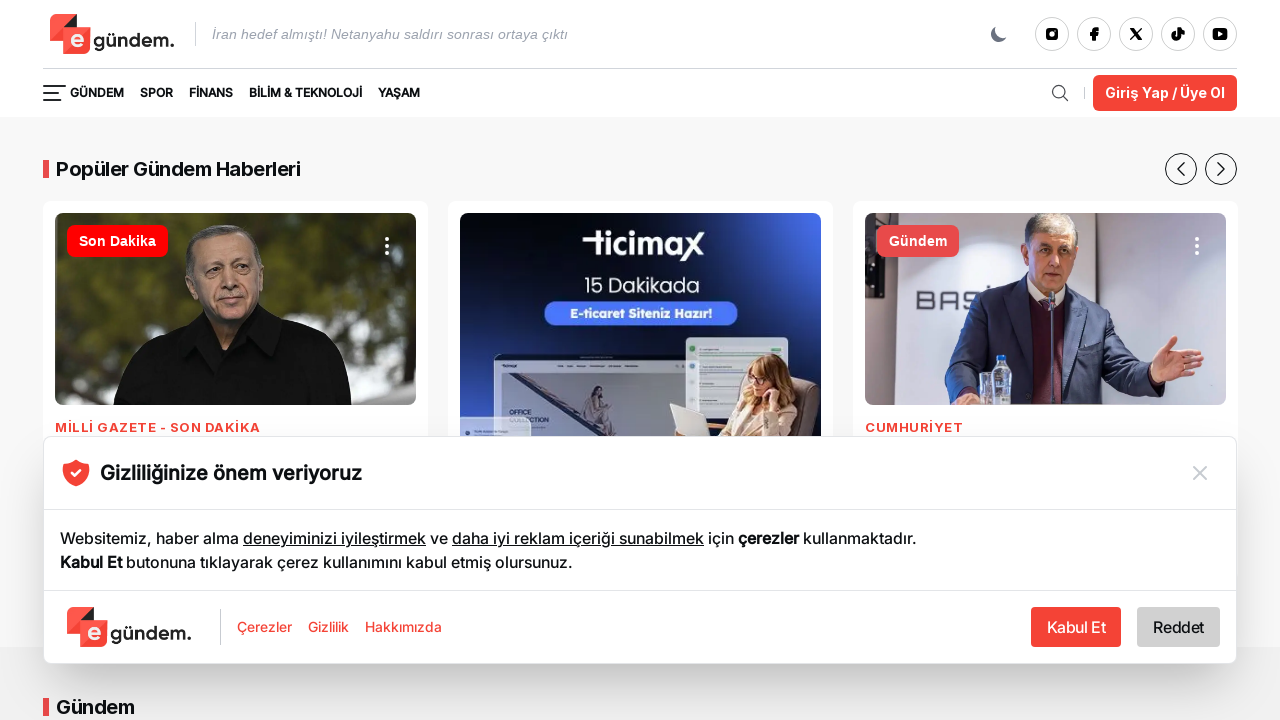

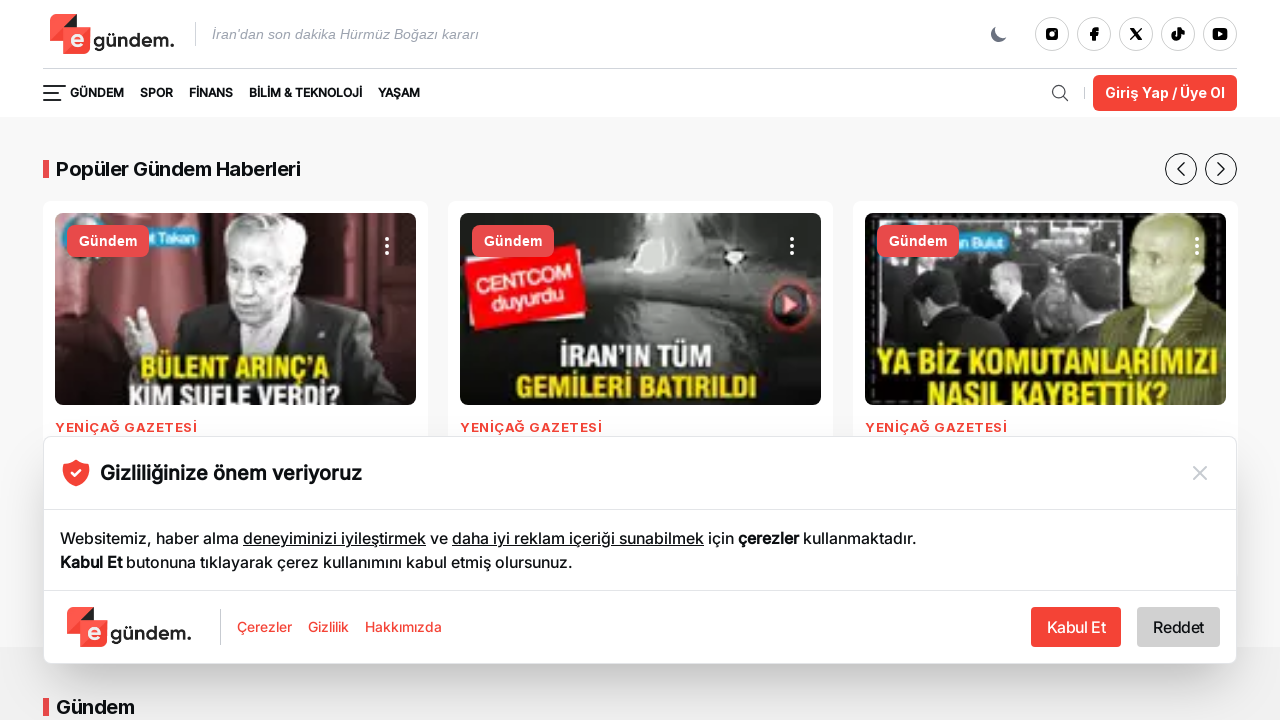